Tests that radio buttons (Si, No) are visible and can be selected

Starting URL: https://thefreerangetester.github.io/sandbox-automation-testing/

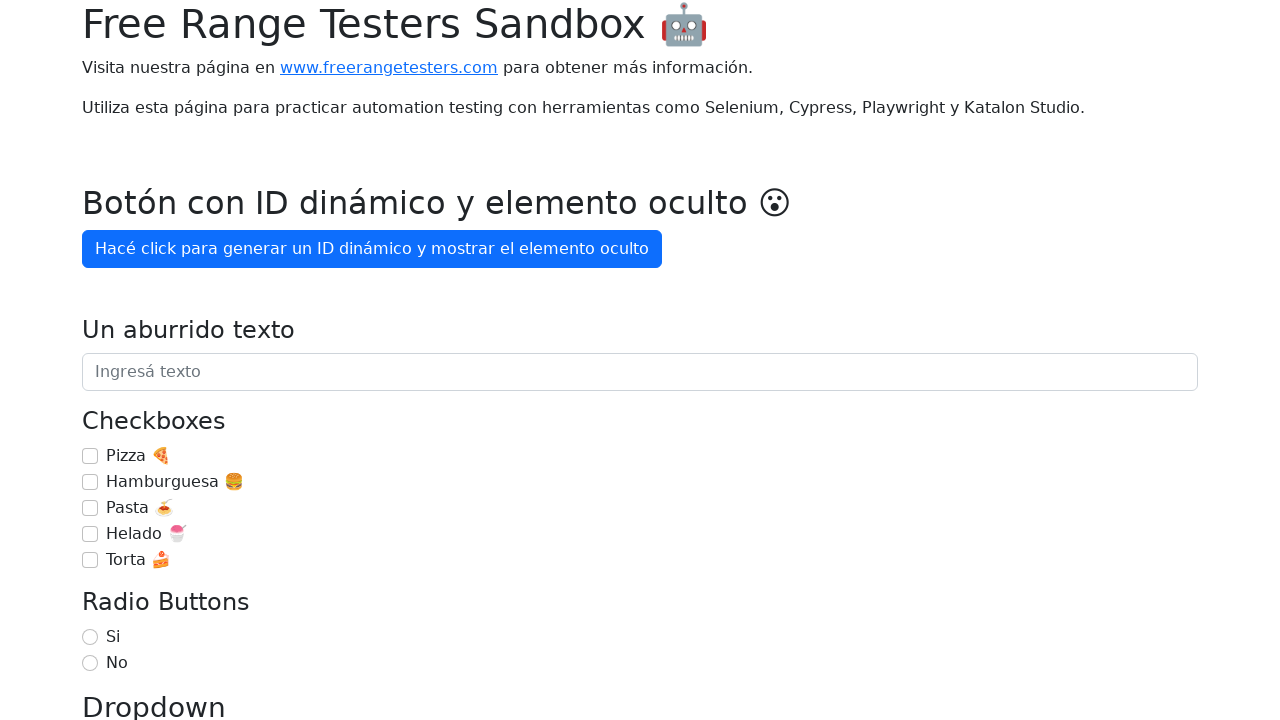

Located radio button 'Si'
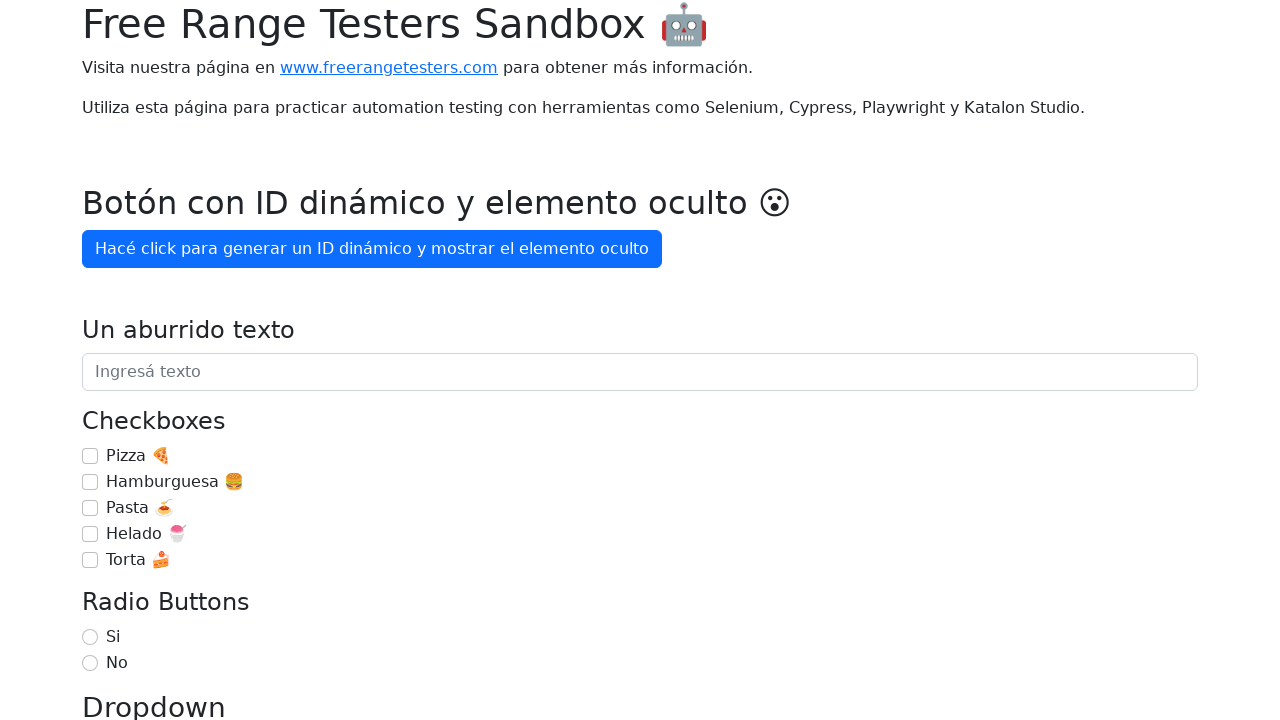

Radio button 'Si' is visible
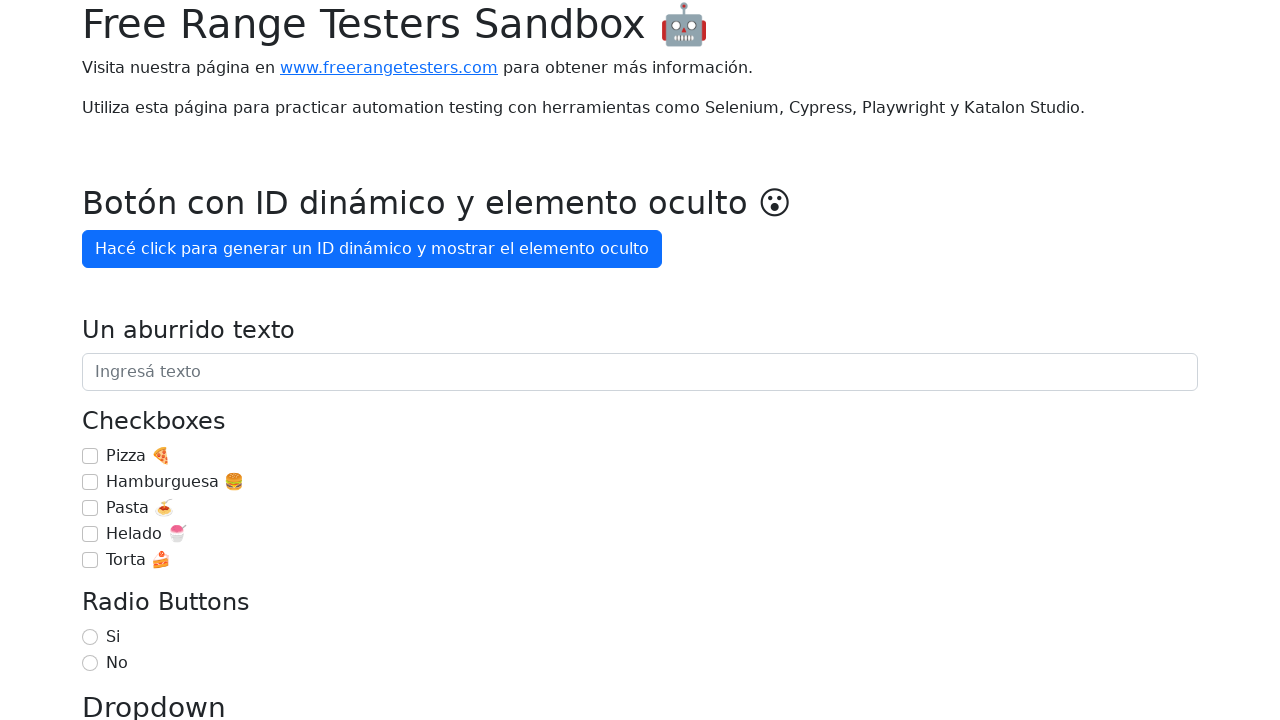

Selected radio button 'Si' at (90, 637) on internal:role=radio[name="Si"i]
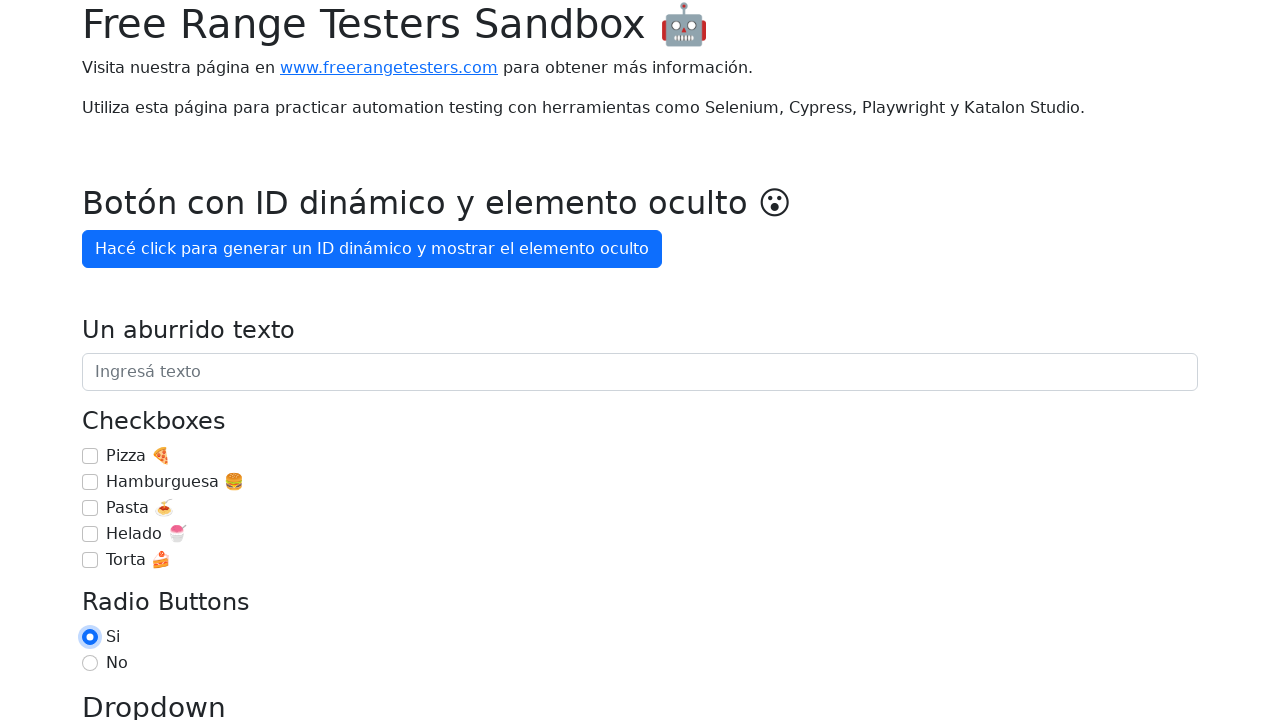

Located radio button 'No'
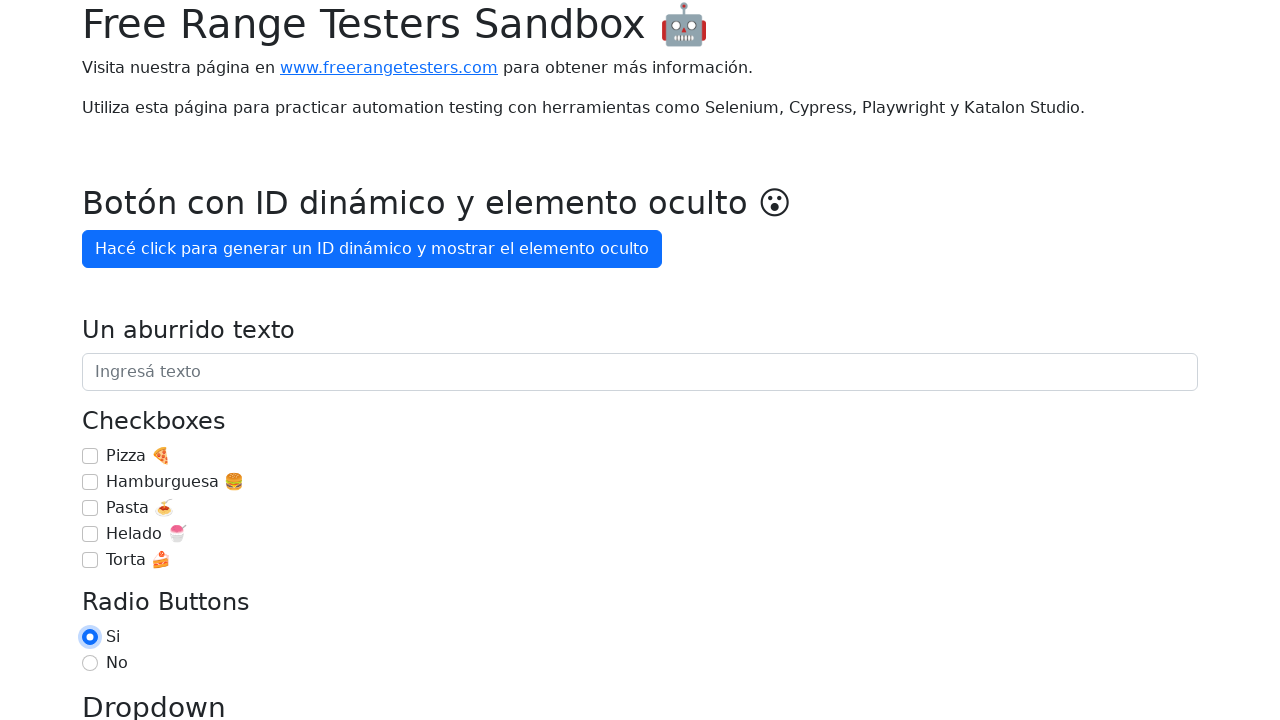

Radio button 'No' is visible
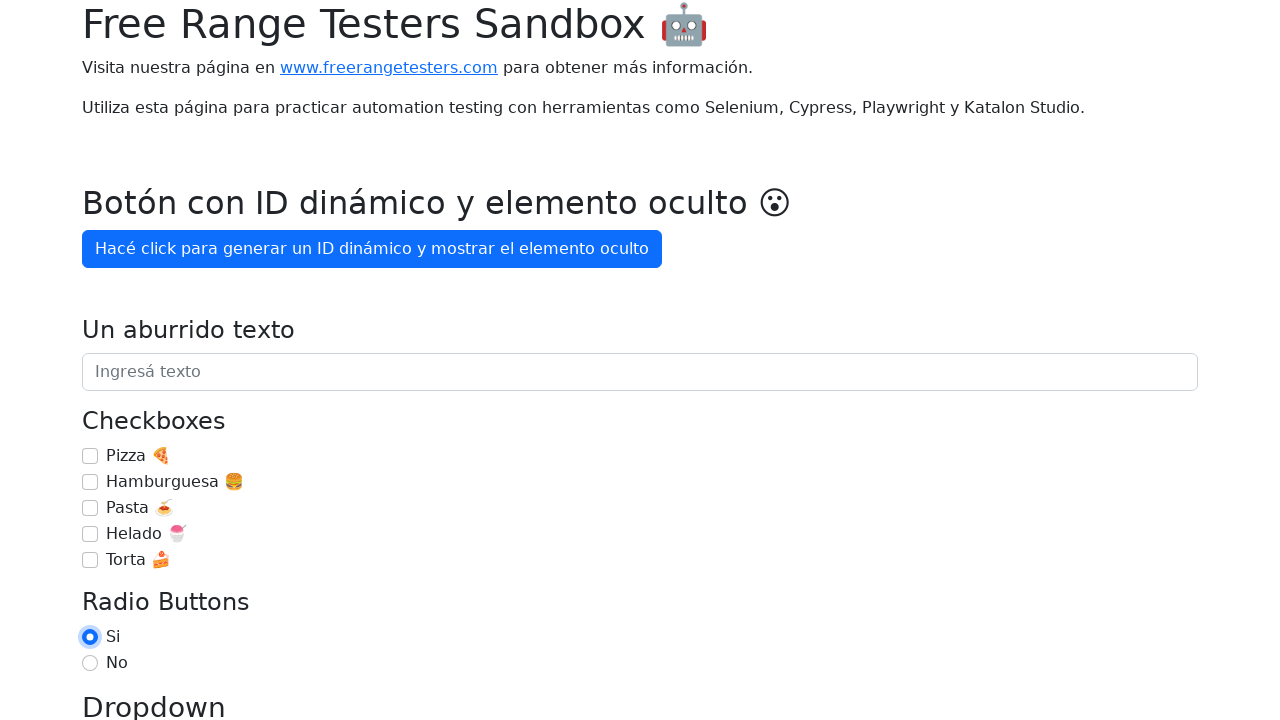

Selected radio button 'No' at (90, 663) on internal:role=radio[name="No"i]
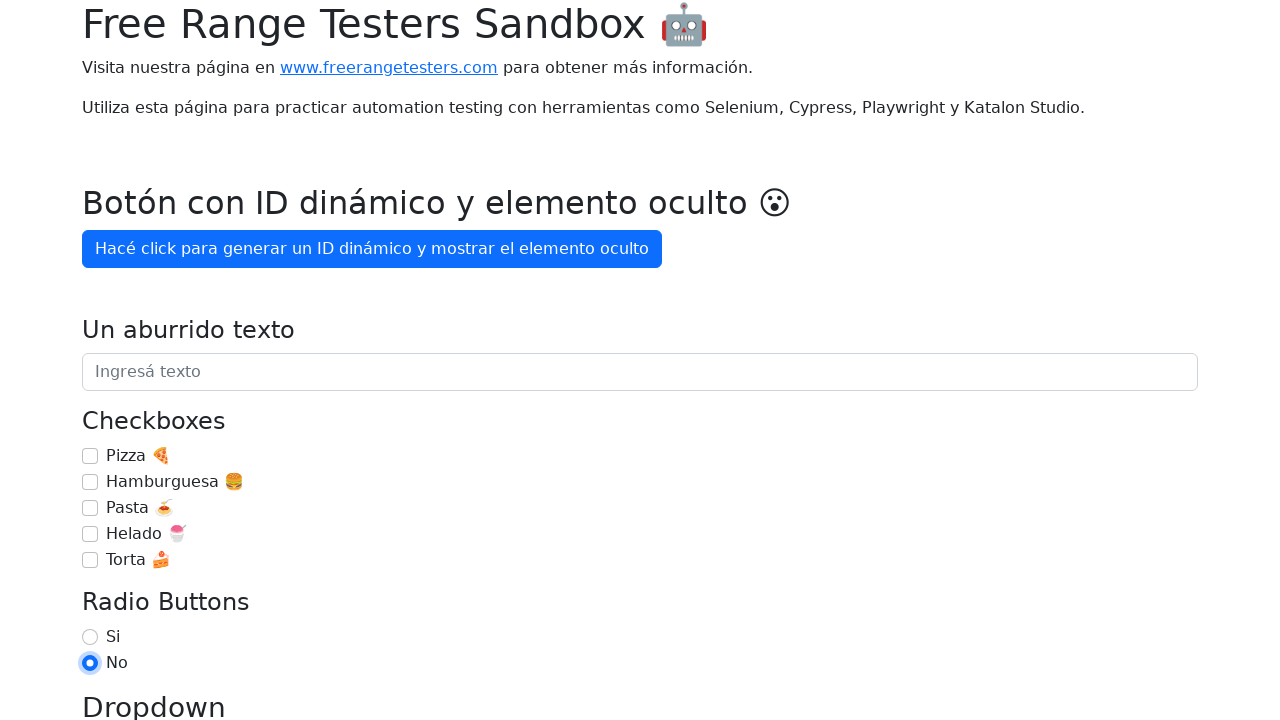

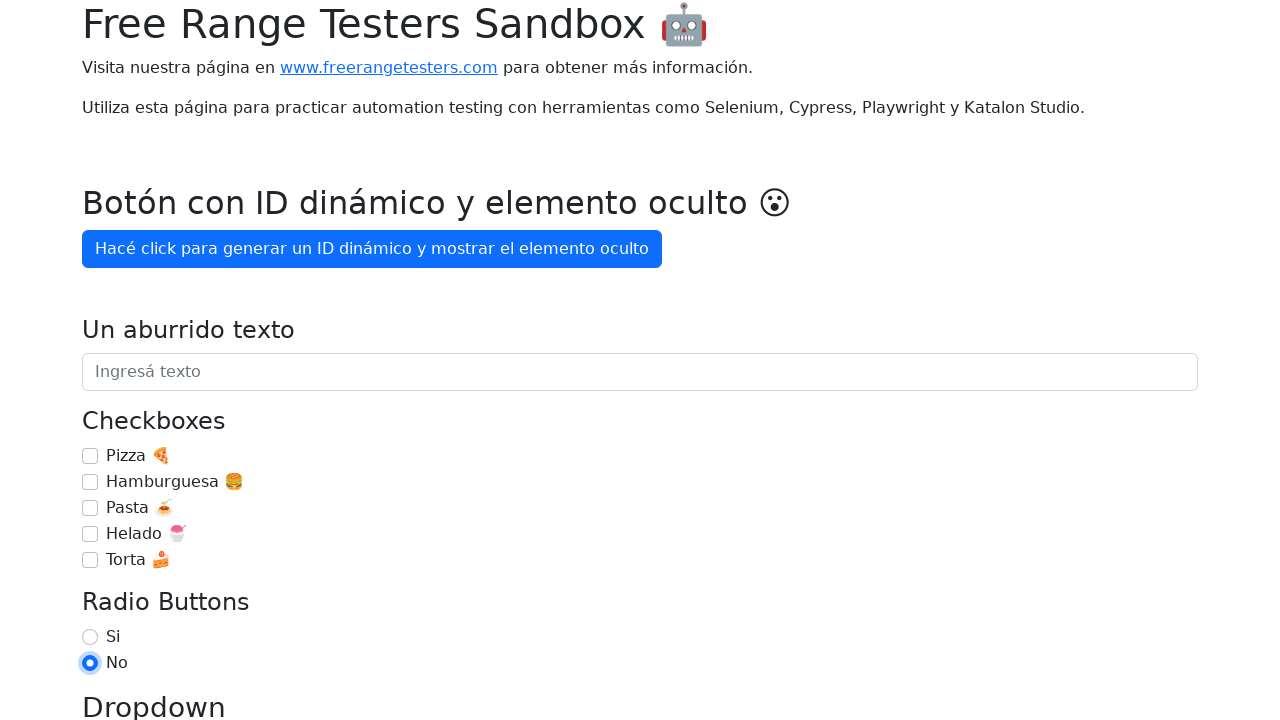